Tests clicking on a product thumbnail and verifying the product name is "DSLR Camera" on the resulting page

Starting URL: https://www.testotomasyonu.com/relativeLocators

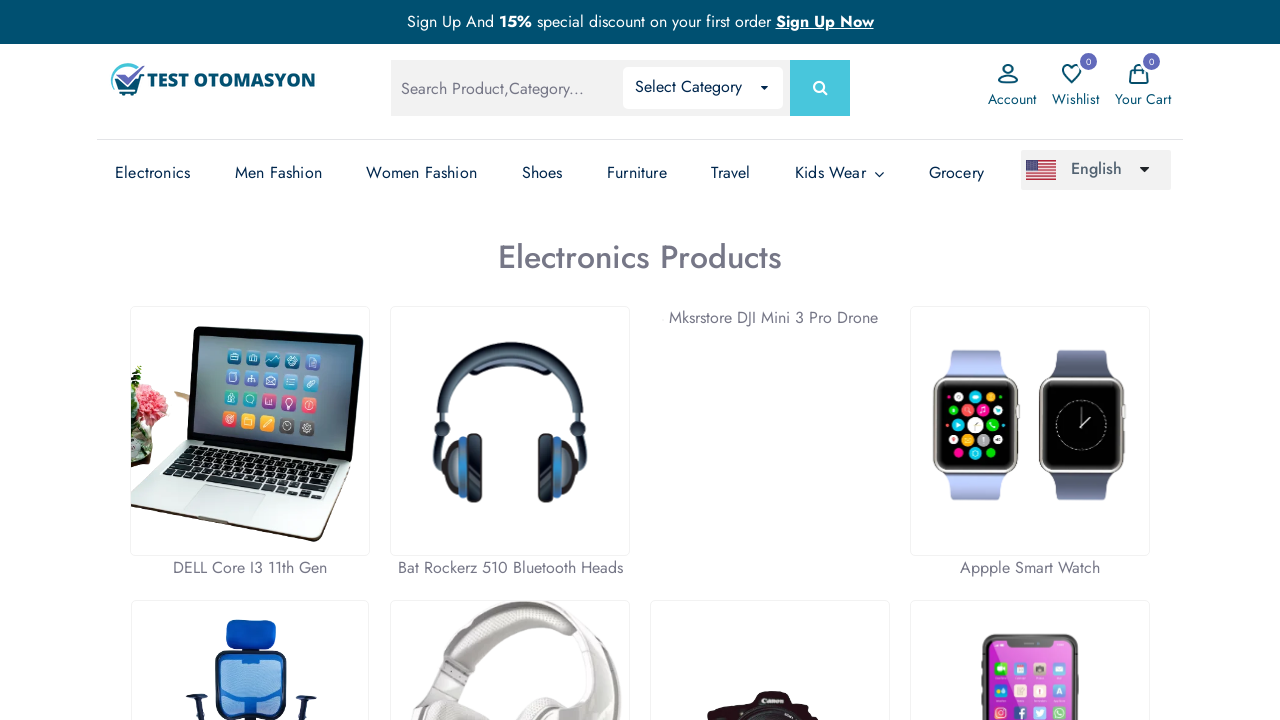

Clicked product thumbnail image (pic7_thumb) at (770, 595) on #pic7_thumb
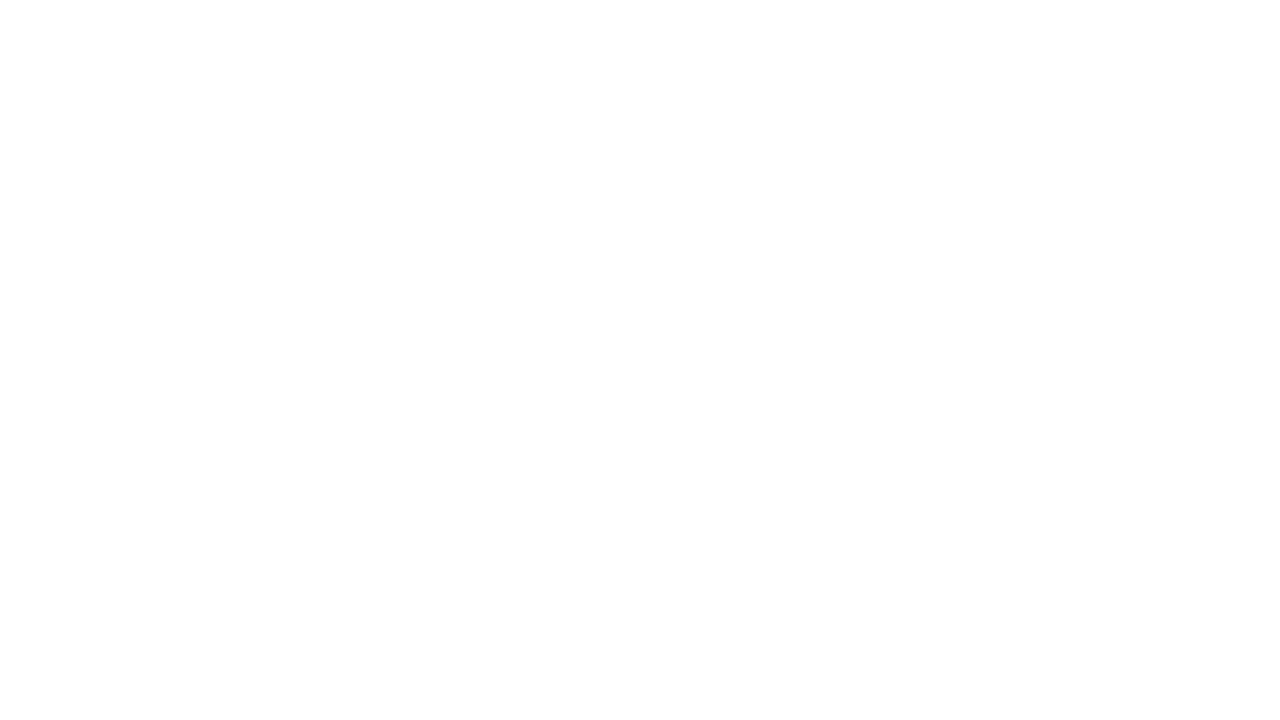

Product heading loaded and verified
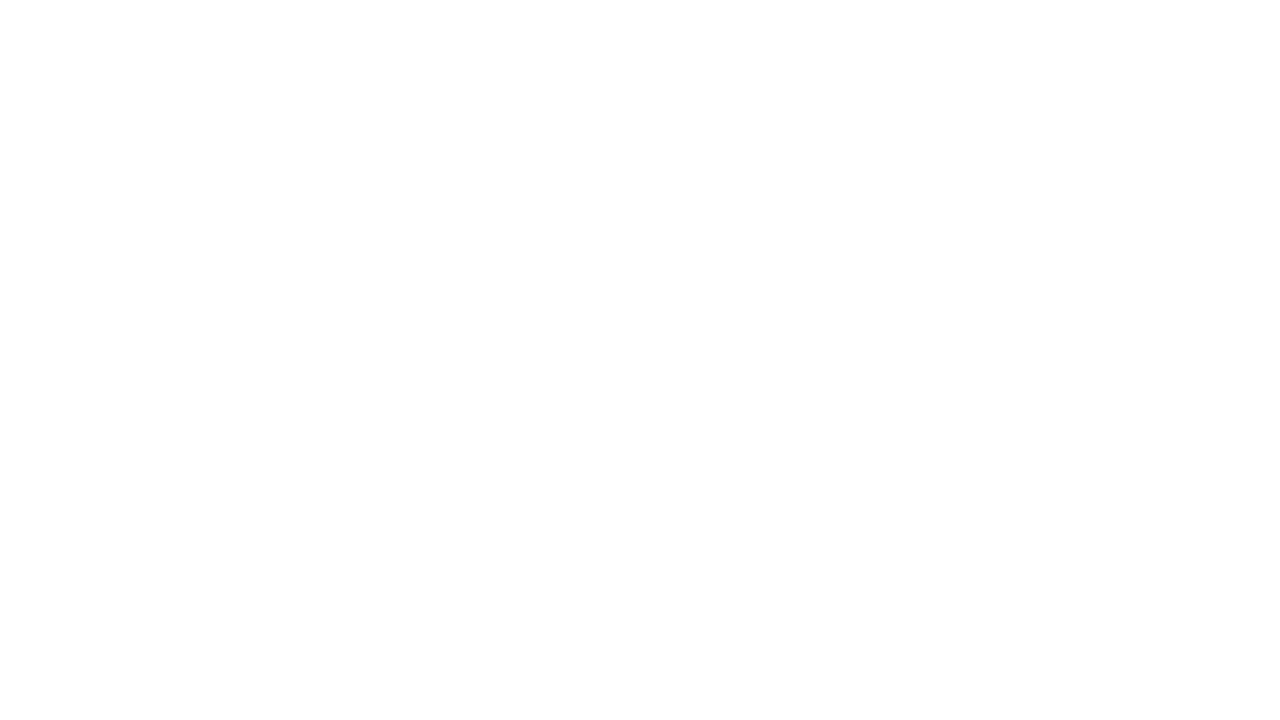

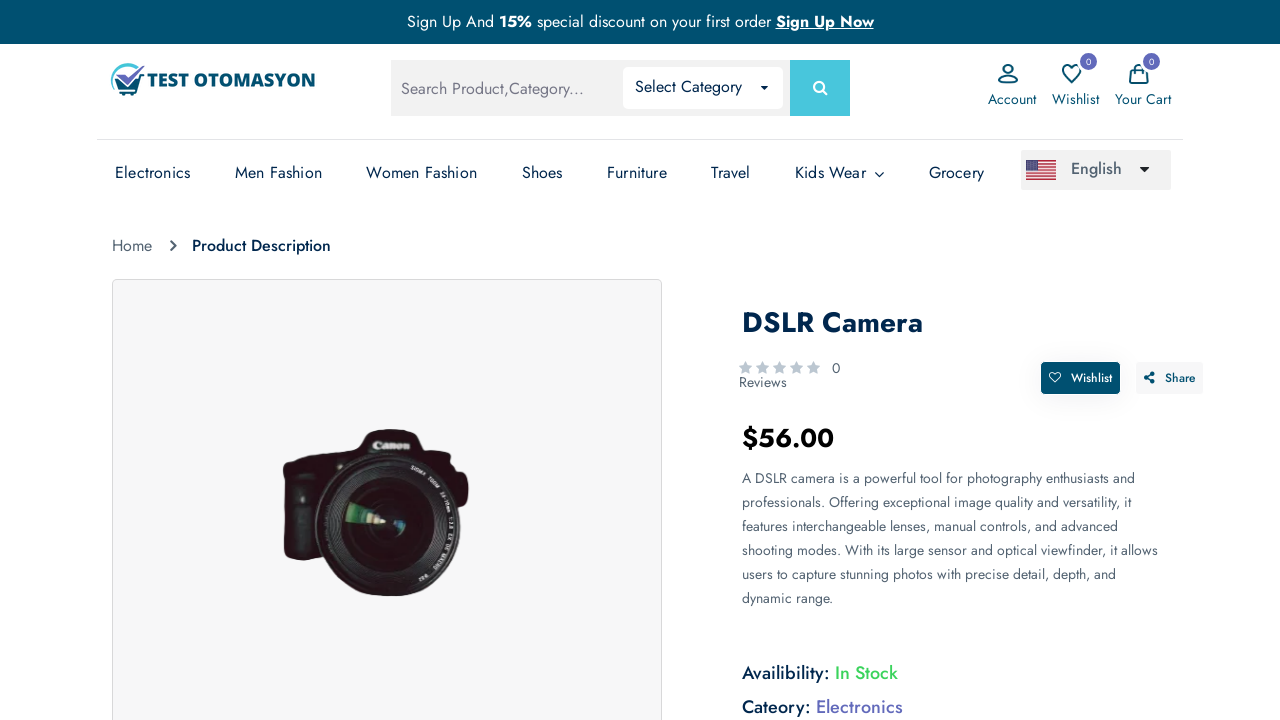